Navigates to Flipkart homepage and waits for the page to load. This is a minimal test that verifies the page is accessible.

Starting URL: https://www.flipkart.com/

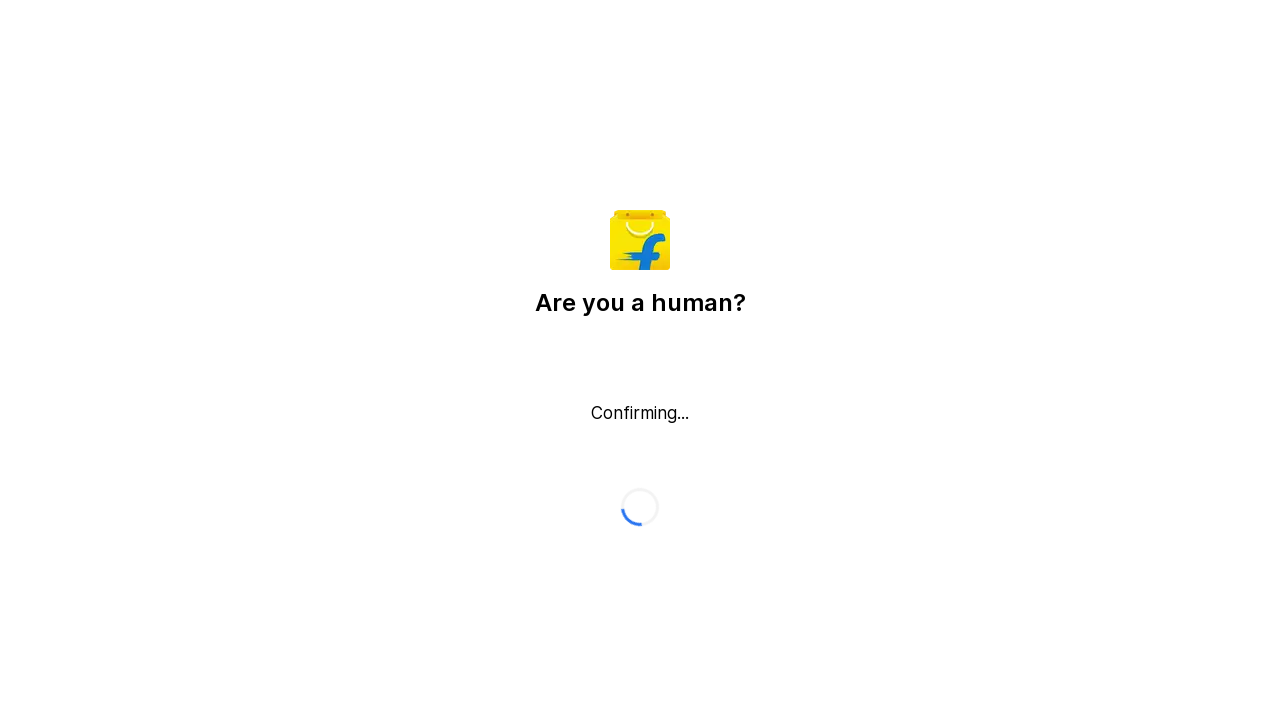

Waited for page to reach networkidle state
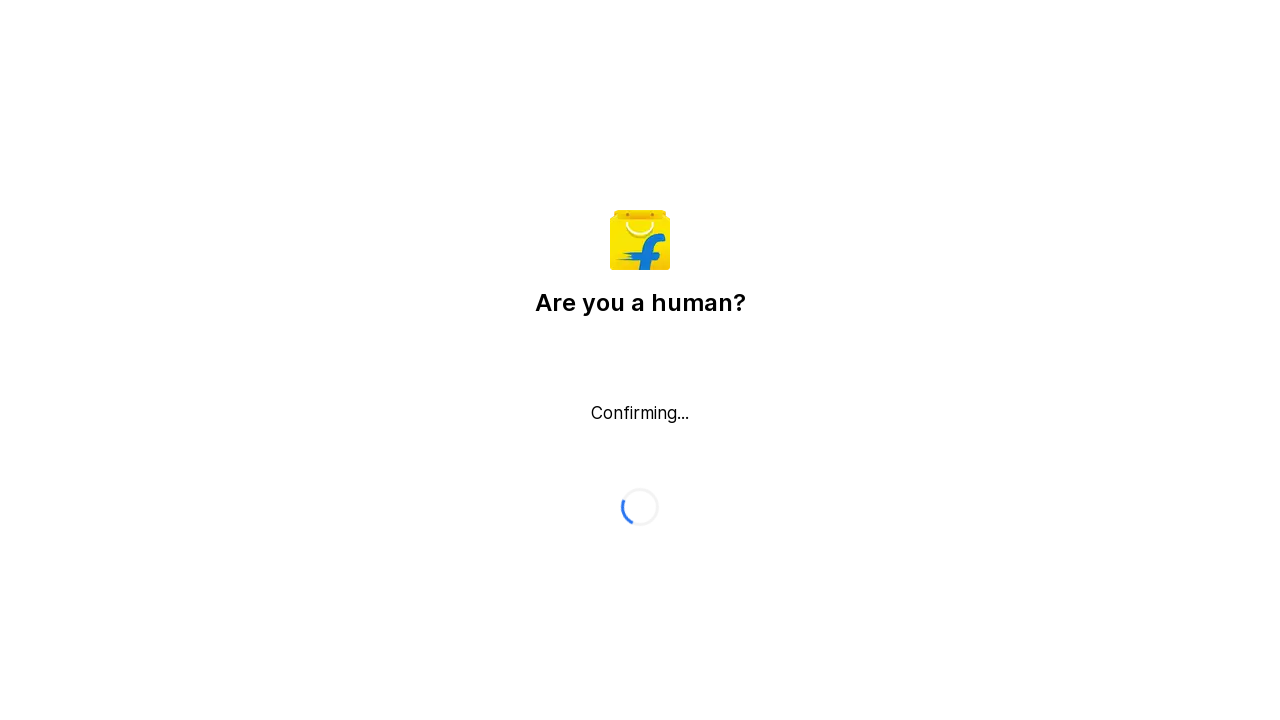

Verified body element is present on Flipkart homepage
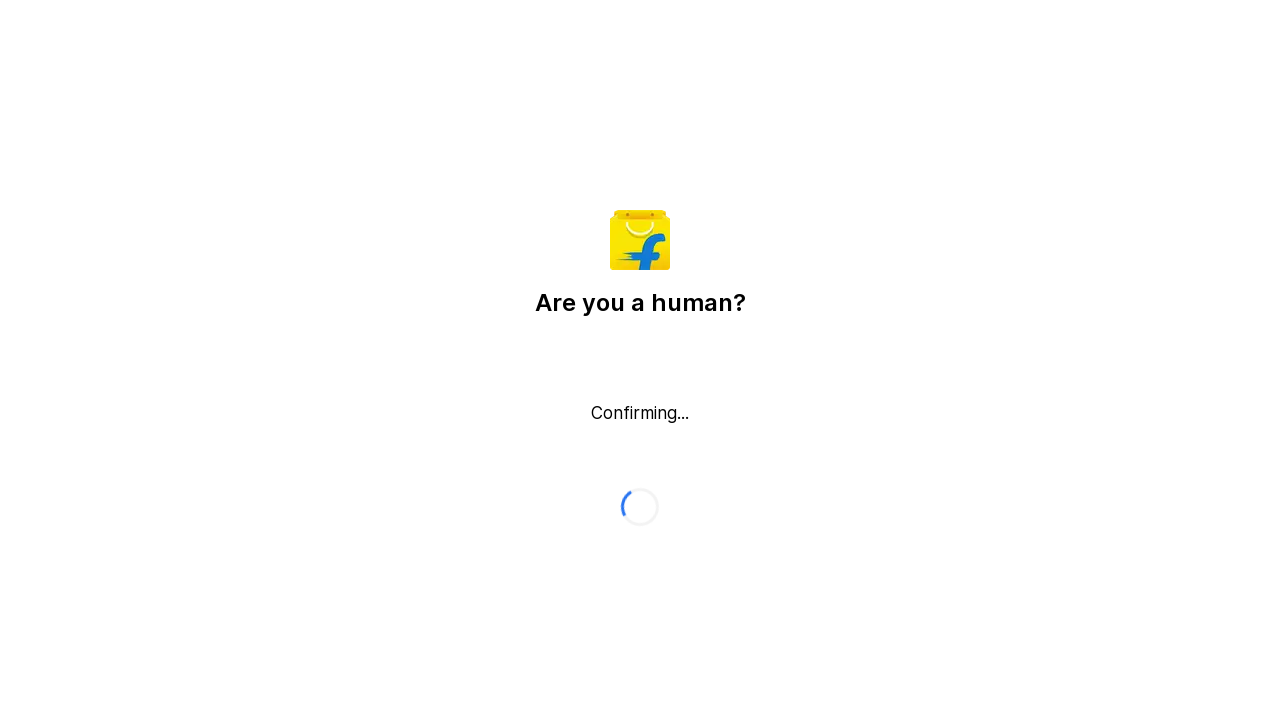

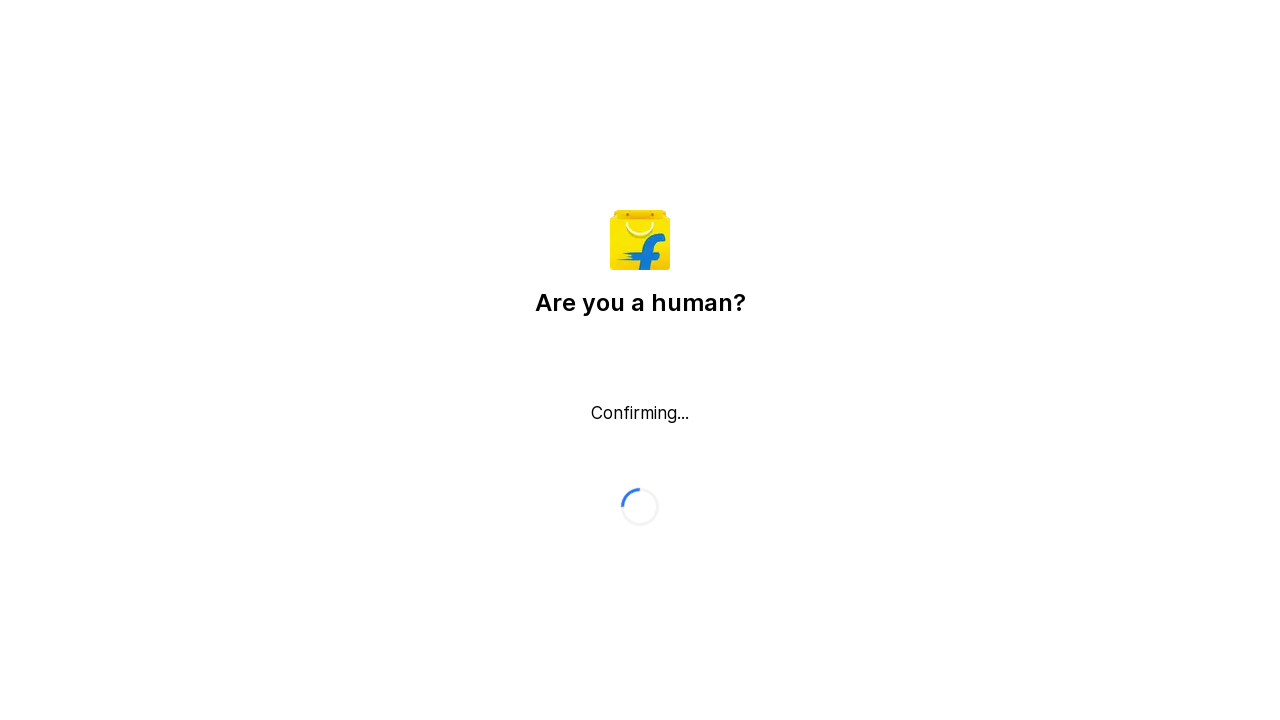